Tests checkbox state manipulation by unchecking selected checkboxes and then checking all visible unselected checkboxes

Starting URL: http://www.tizag.com/htmlT/htmlcheckboxes.php

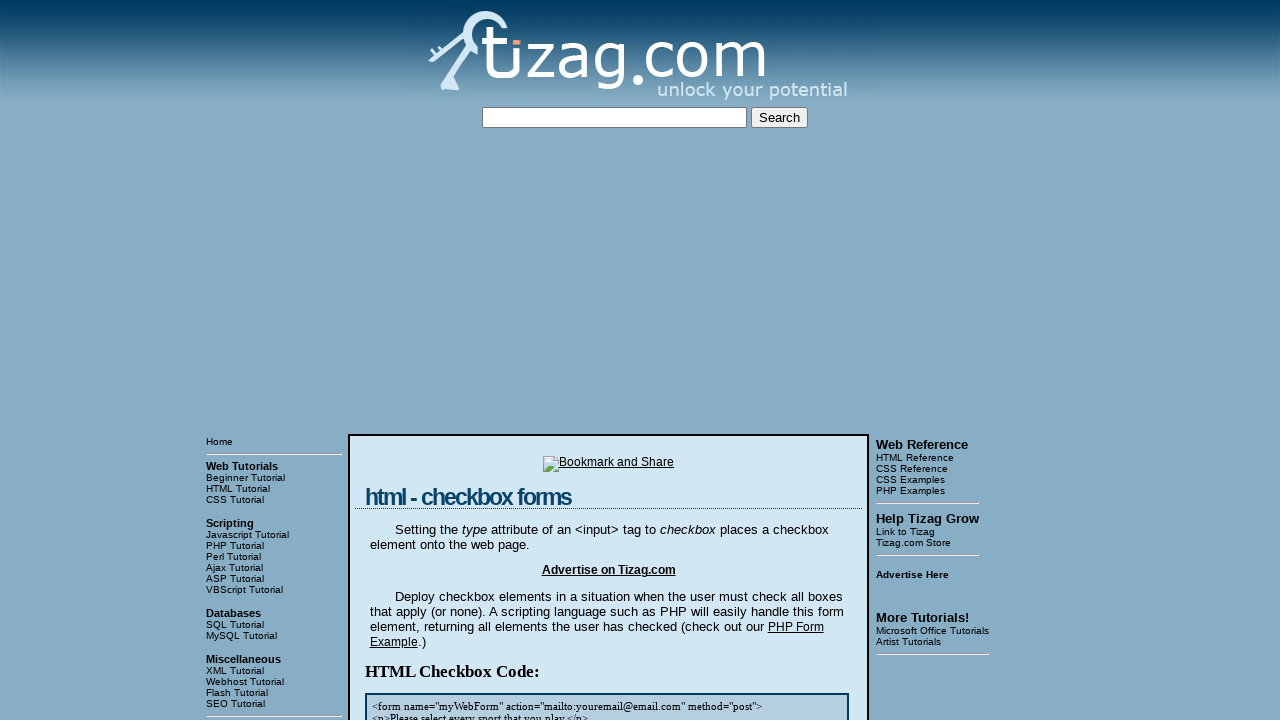

Navigated to checkbox test page
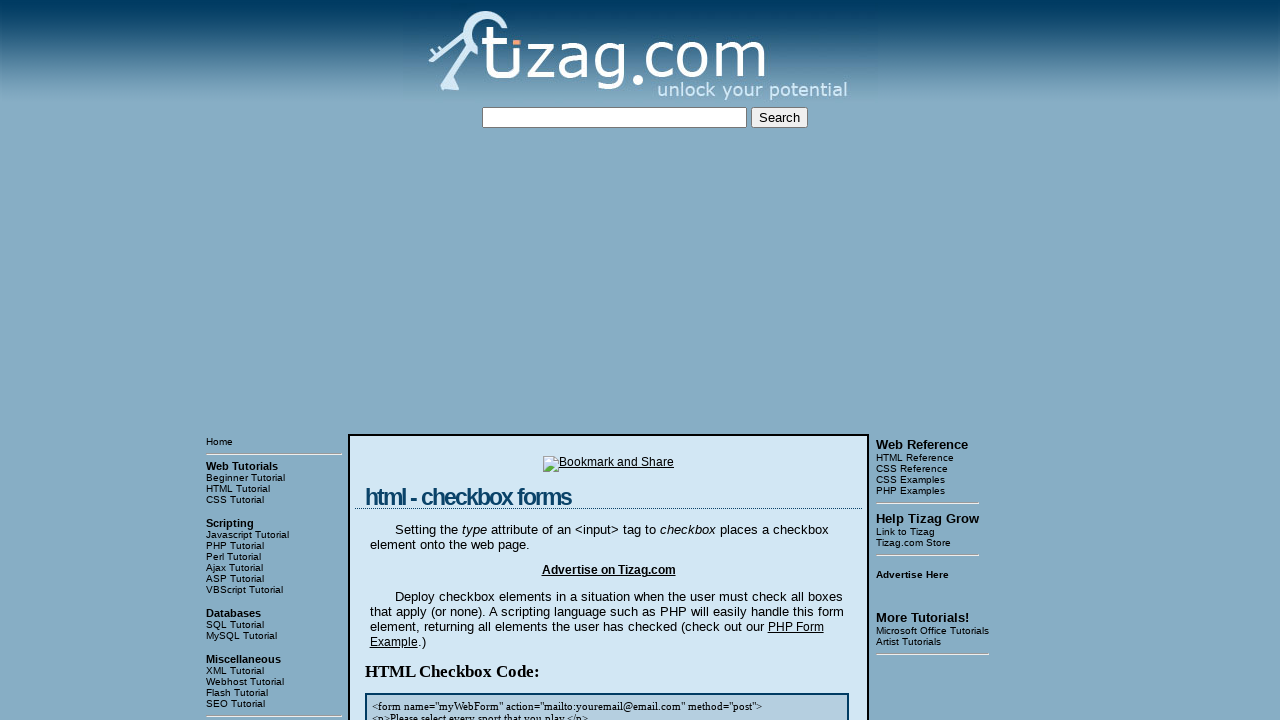

Located all checkboxes in the target section
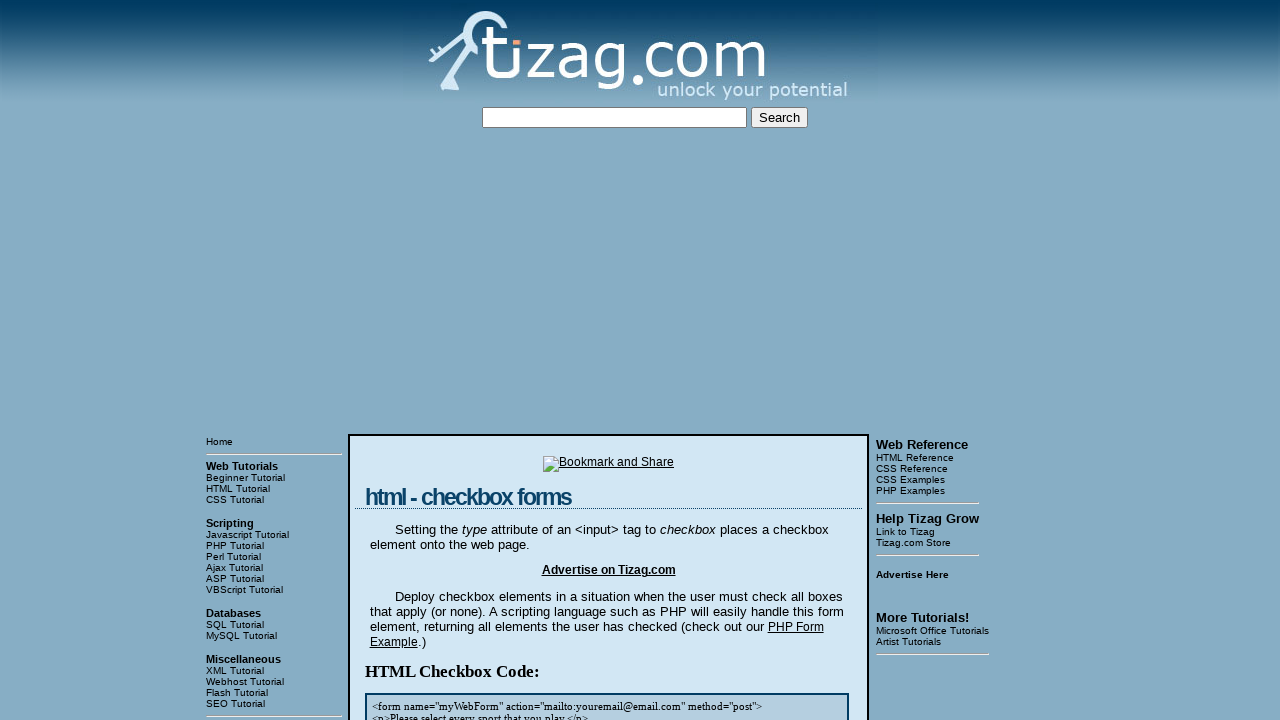

Waited 2 seconds before unchecking a selected checkbox
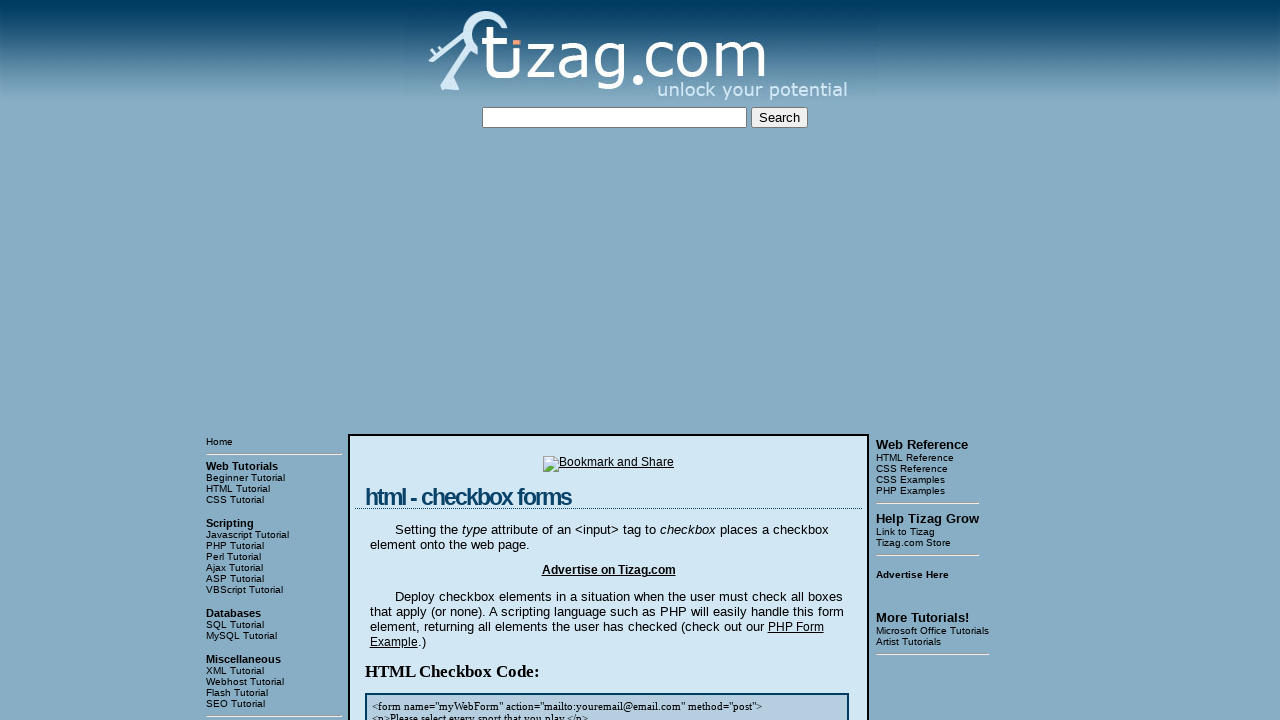

Unchecked a selected checkbox at (422, 360) on xpath=/html/body/table[3]/tbody/tr[1]/td[2]/table/tbody/tr/td/div[6]/input >> nt
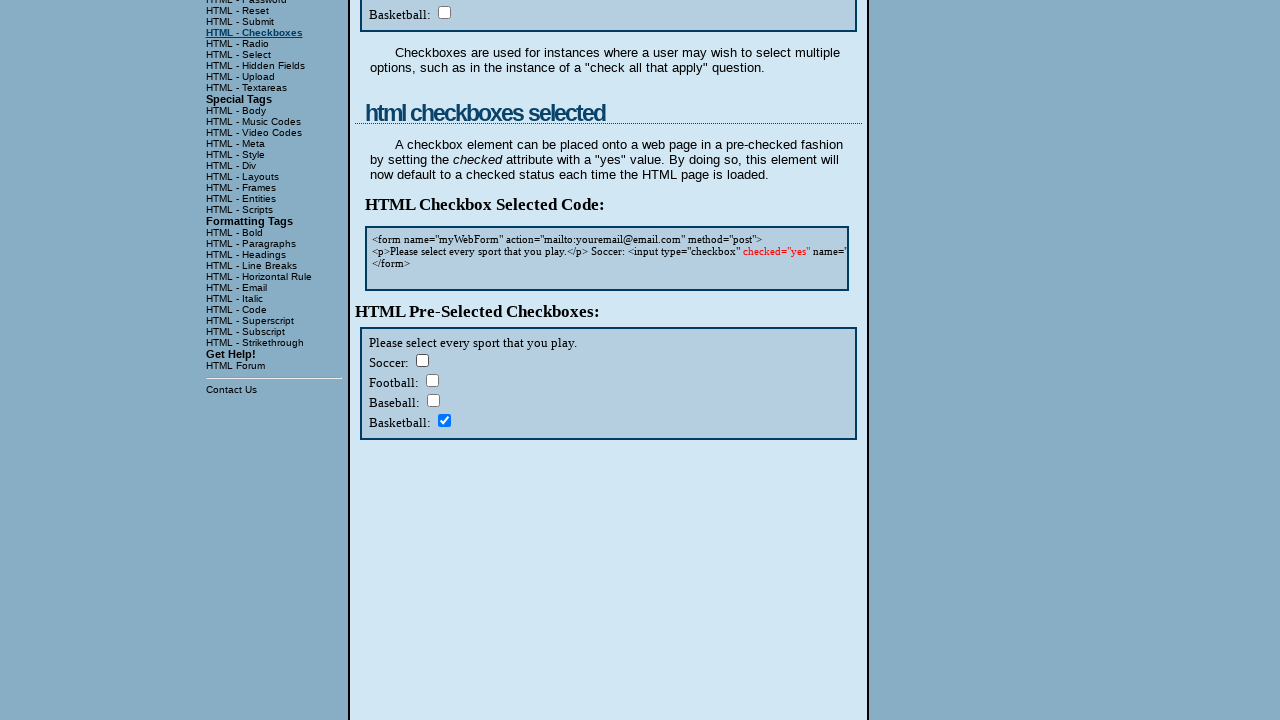

Waited 2 seconds after unchecking checkbox
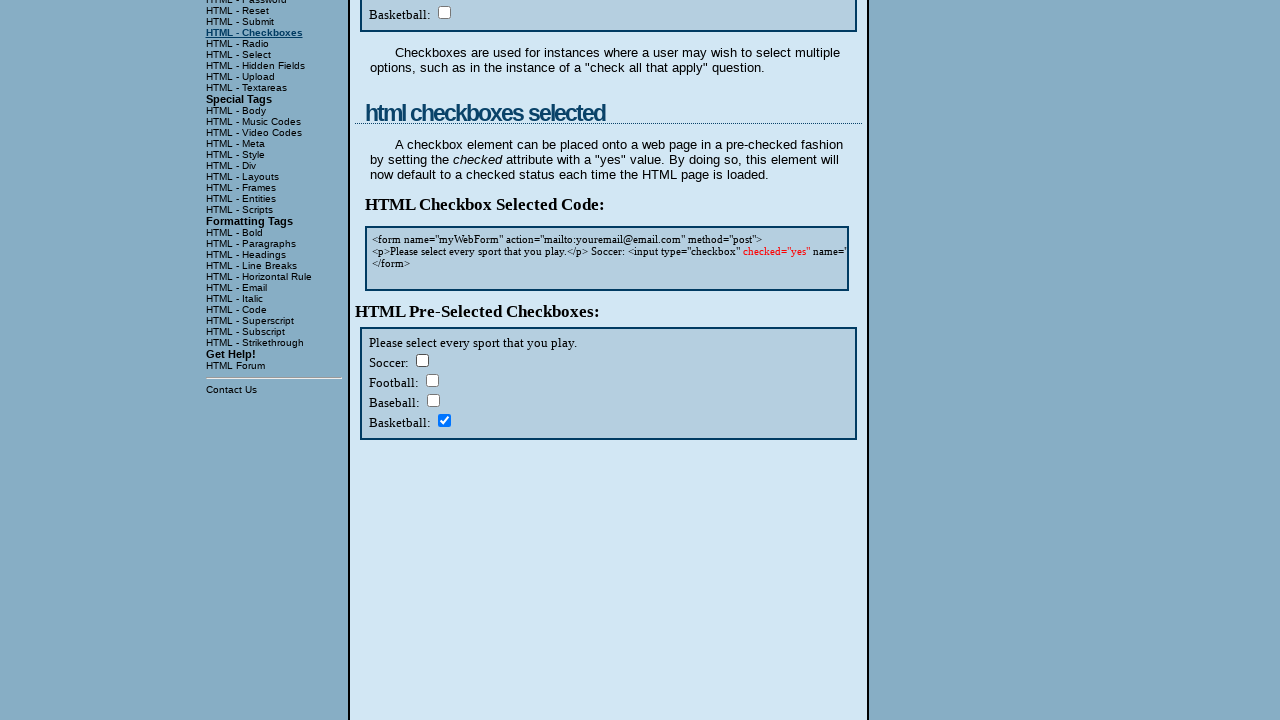

Waited 2 seconds before unchecking a selected checkbox
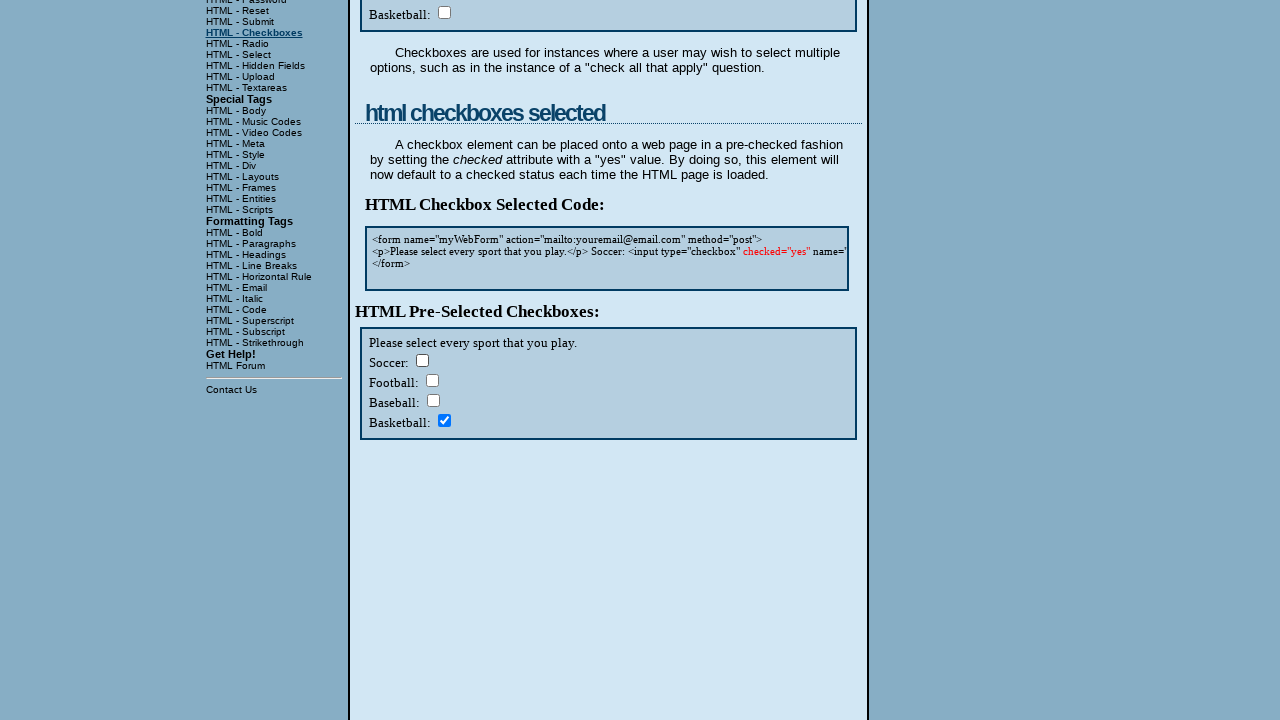

Unchecked a selected checkbox at (444, 420) on xpath=/html/body/table[3]/tbody/tr[1]/td[2]/table/tbody/tr/td/div[6]/input >> nt
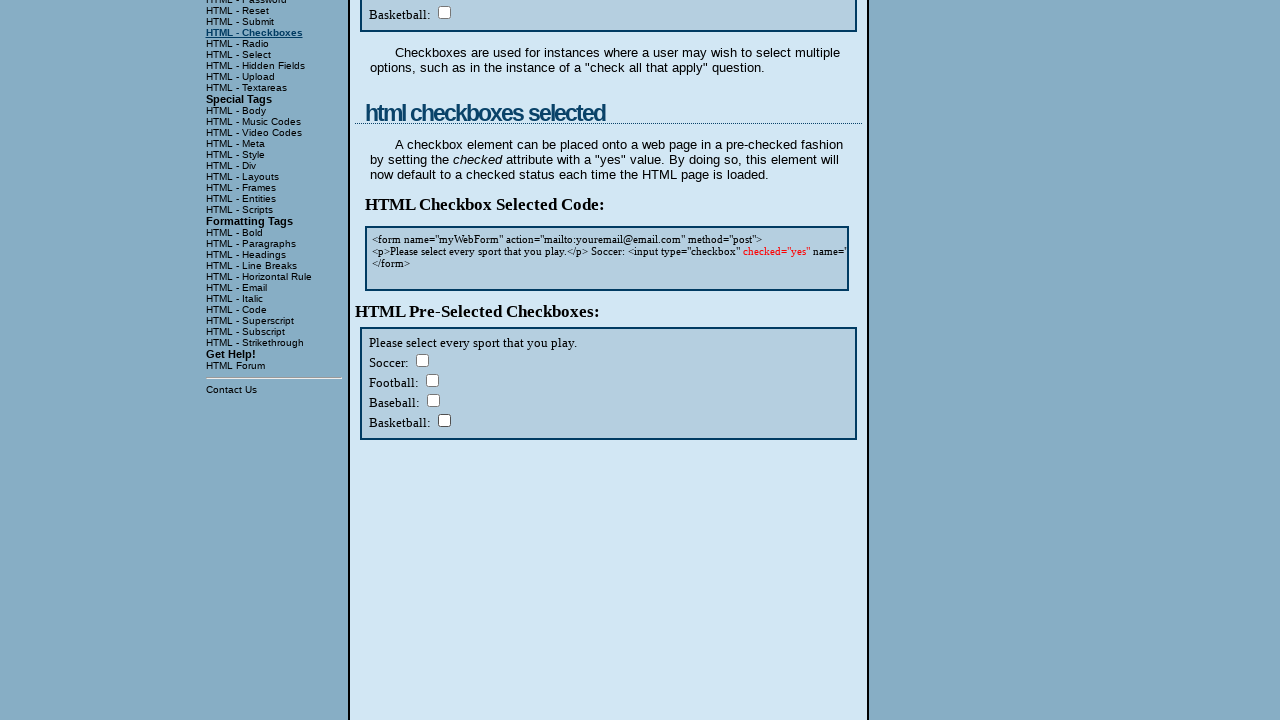

Waited 2 seconds after unchecking checkbox
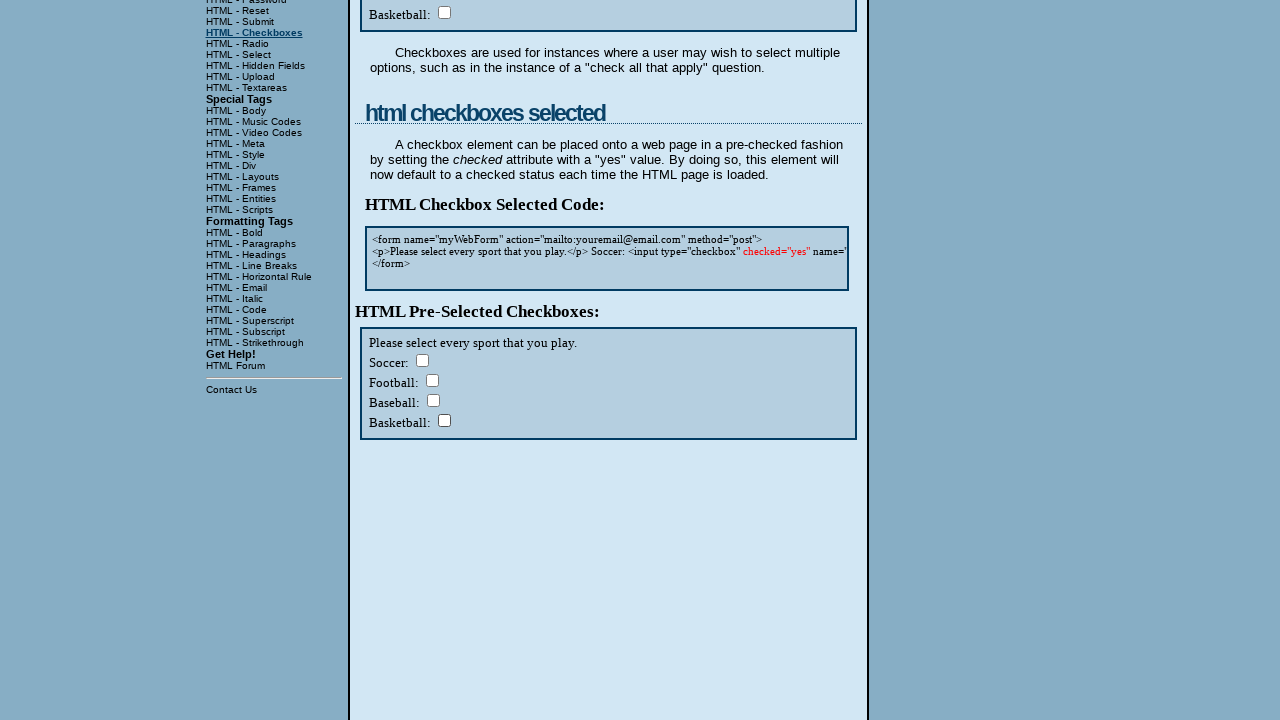

Waited 2 seconds before checking an unselected checkbox
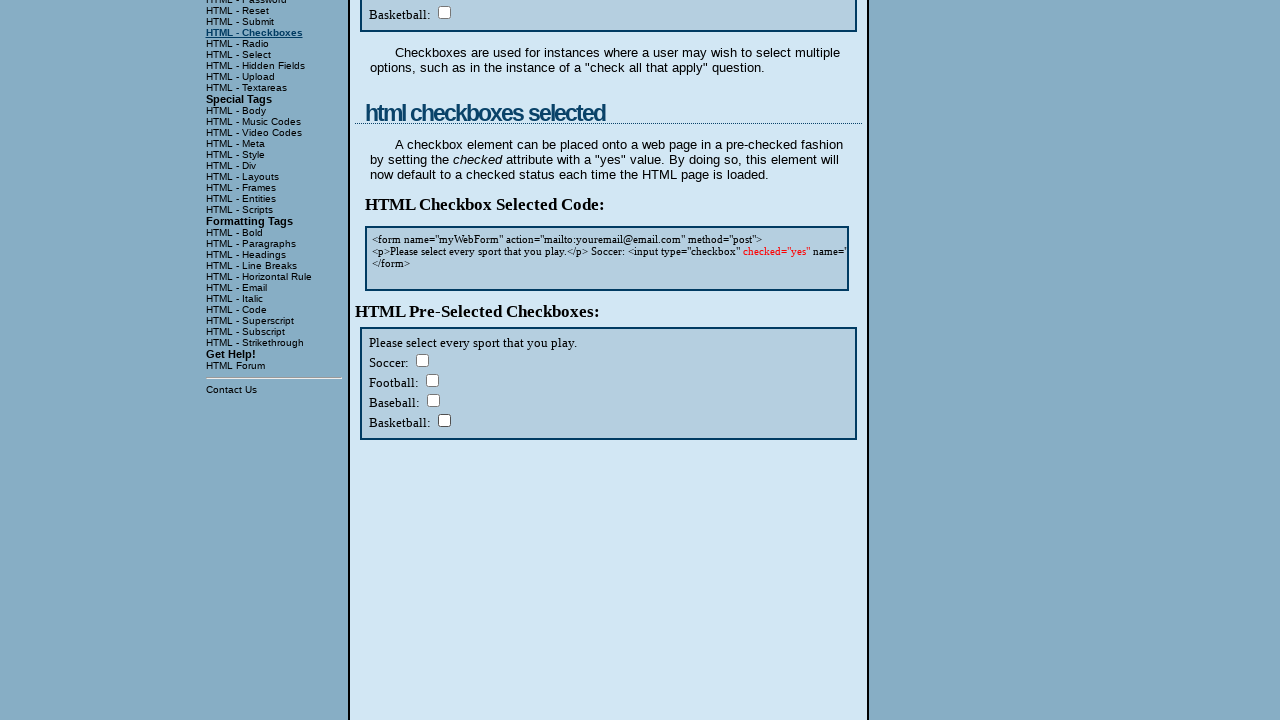

Checked a visible unselected checkbox at (422, 360) on xpath=/html/body/table[3]/tbody/tr[1]/td[2]/table/tbody/tr/td/div[6]/input >> nt
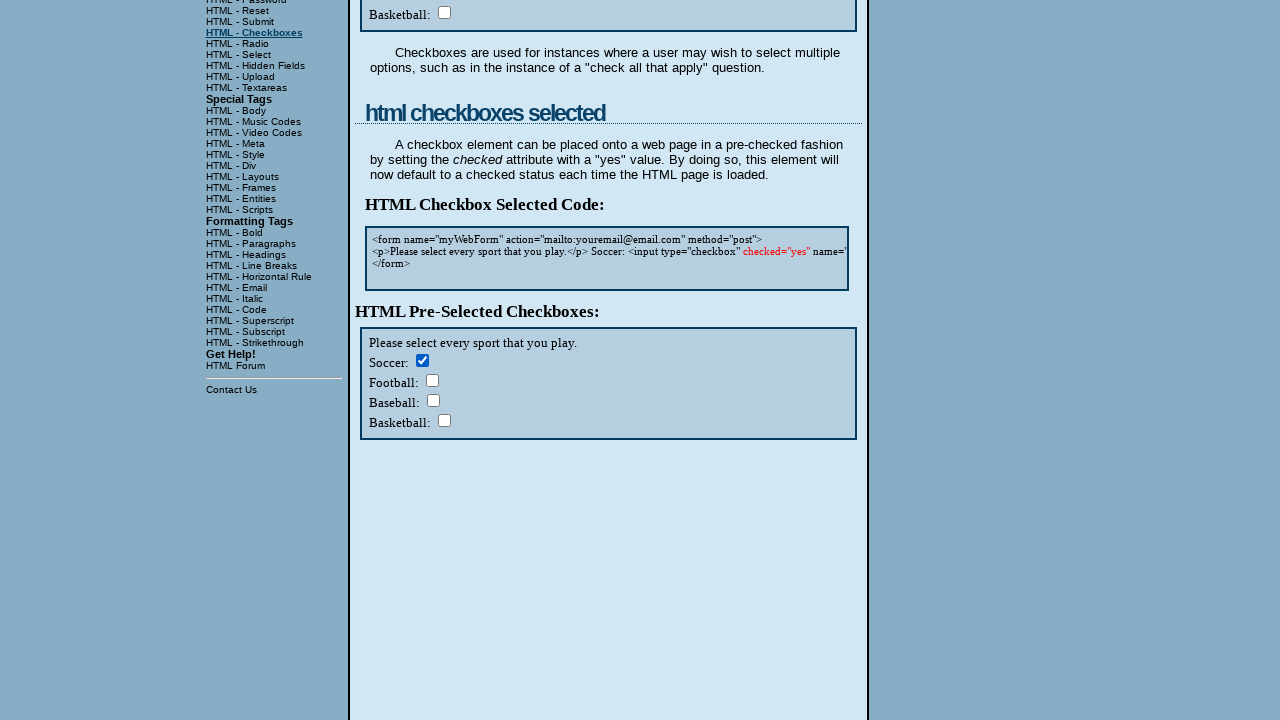

Logged checkbox state and waited 2 seconds
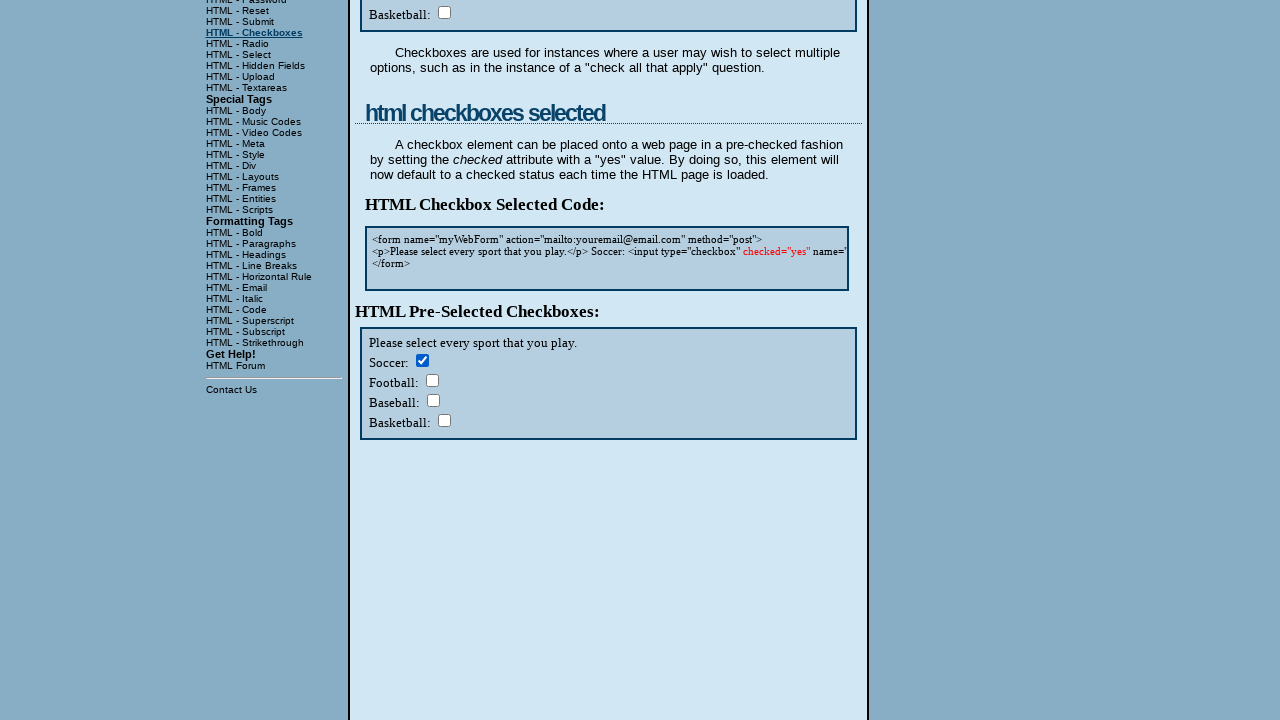

Waited 2 seconds before checking an unselected checkbox
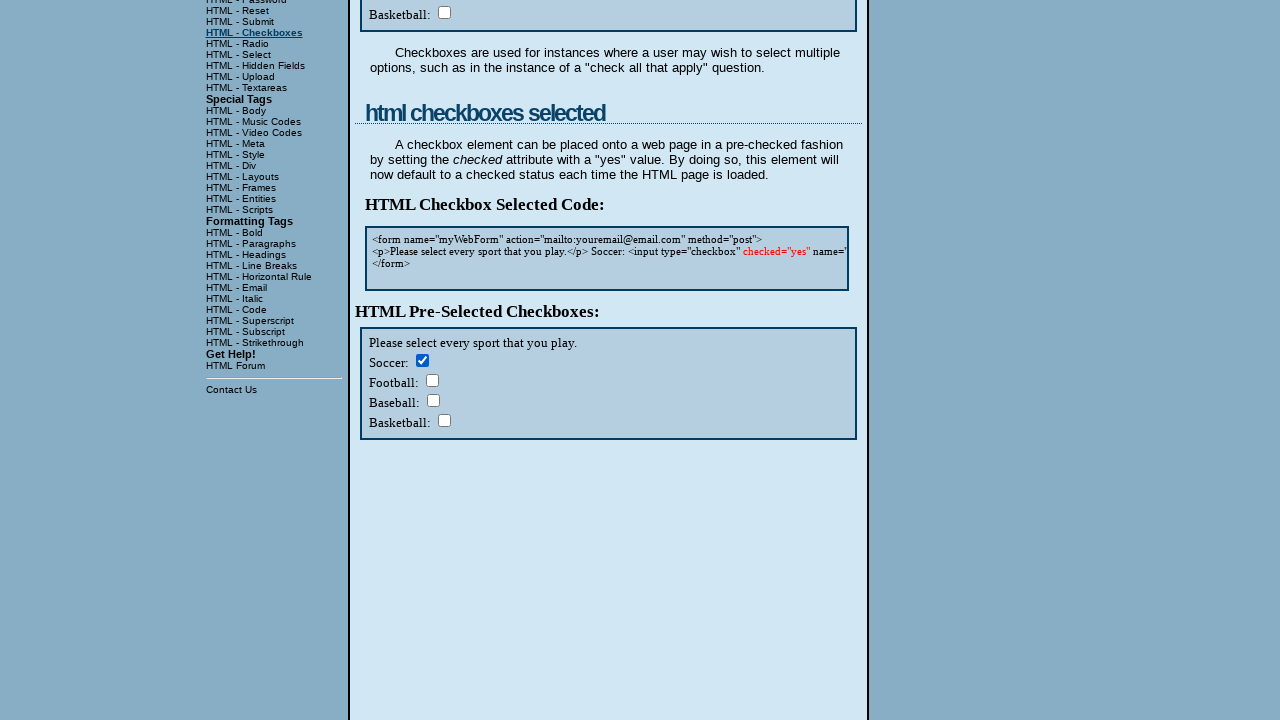

Checked a visible unselected checkbox at (432, 380) on xpath=/html/body/table[3]/tbody/tr[1]/td[2]/table/tbody/tr/td/div[6]/input >> nt
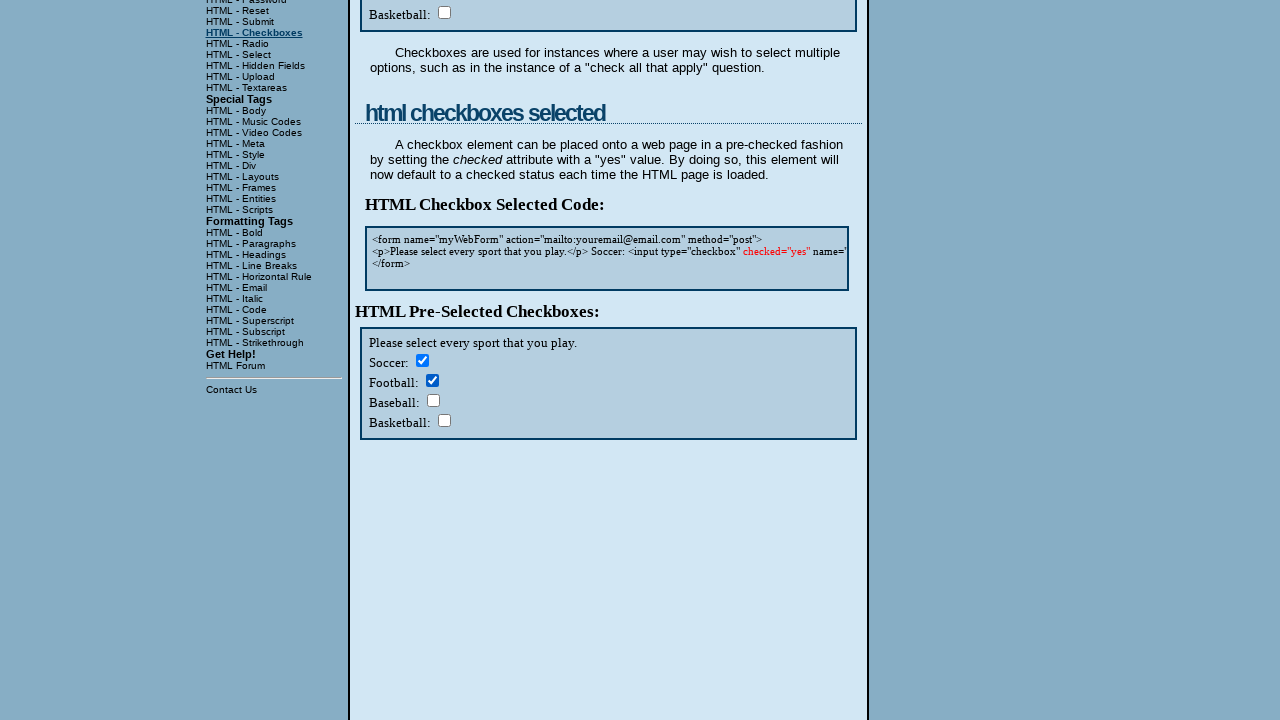

Logged checkbox state and waited 2 seconds
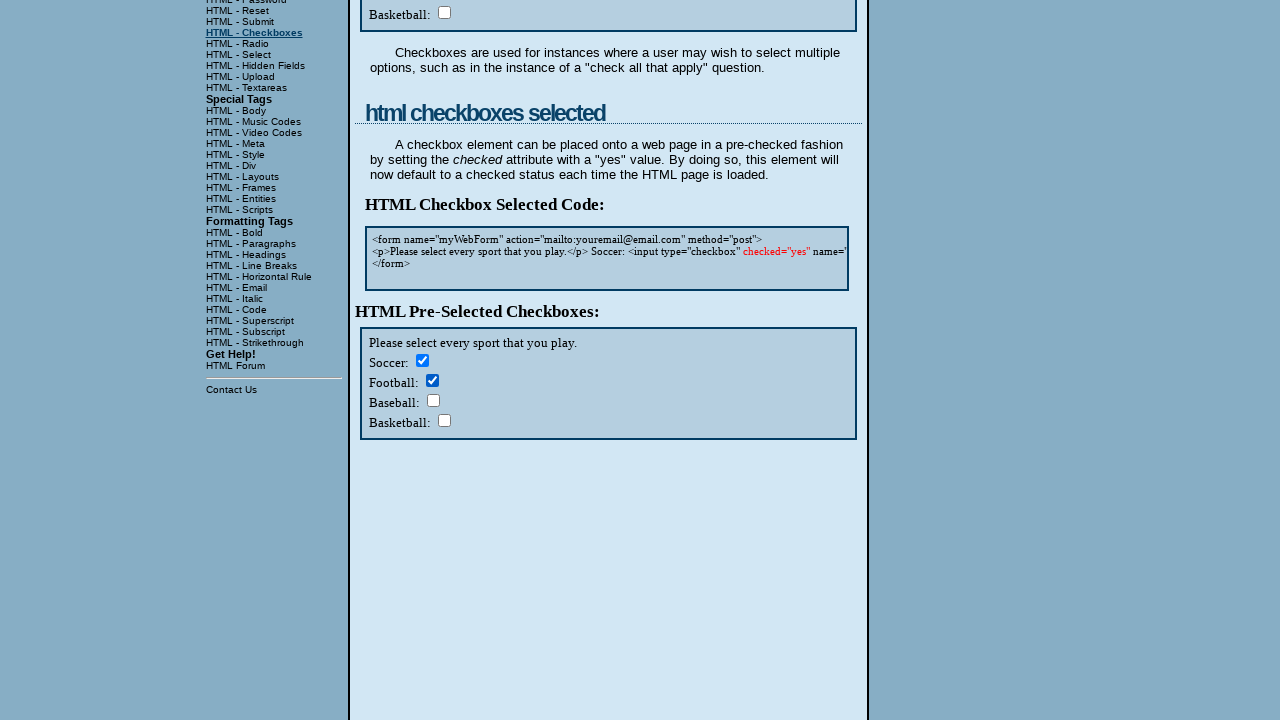

Waited 2 seconds before checking an unselected checkbox
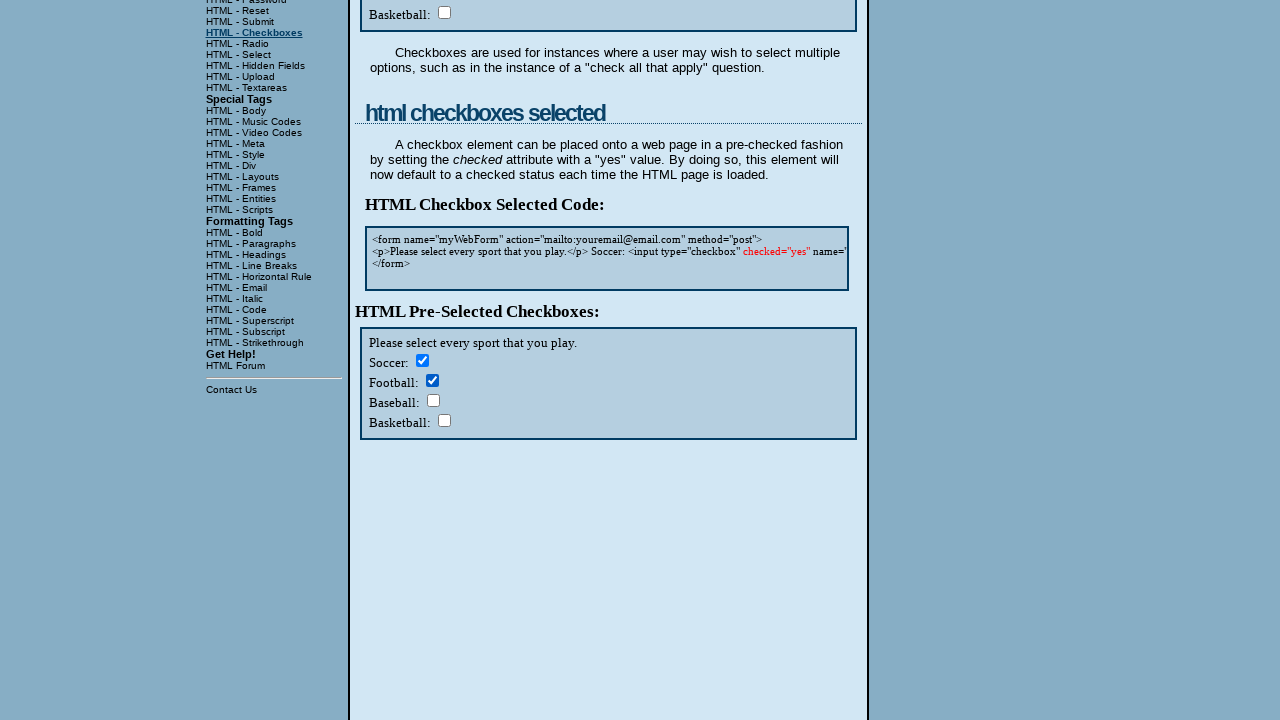

Checked a visible unselected checkbox at (433, 400) on xpath=/html/body/table[3]/tbody/tr[1]/td[2]/table/tbody/tr/td/div[6]/input >> nt
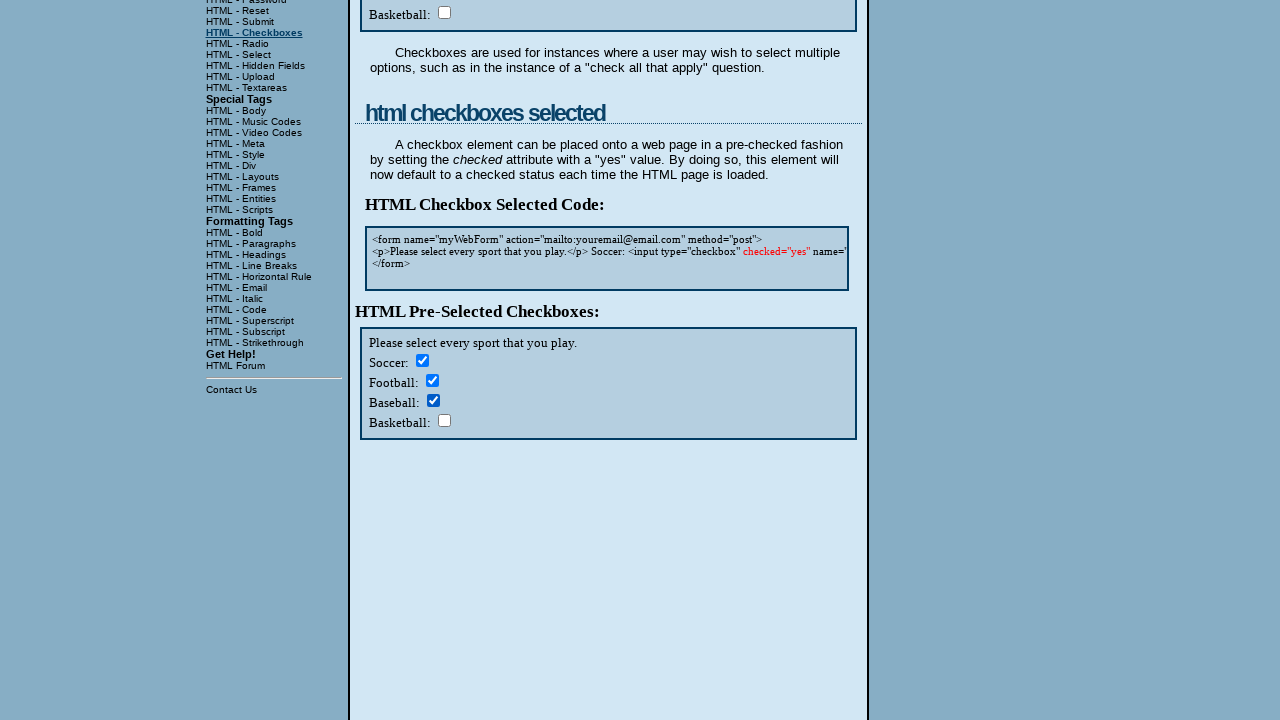

Logged checkbox state and waited 2 seconds
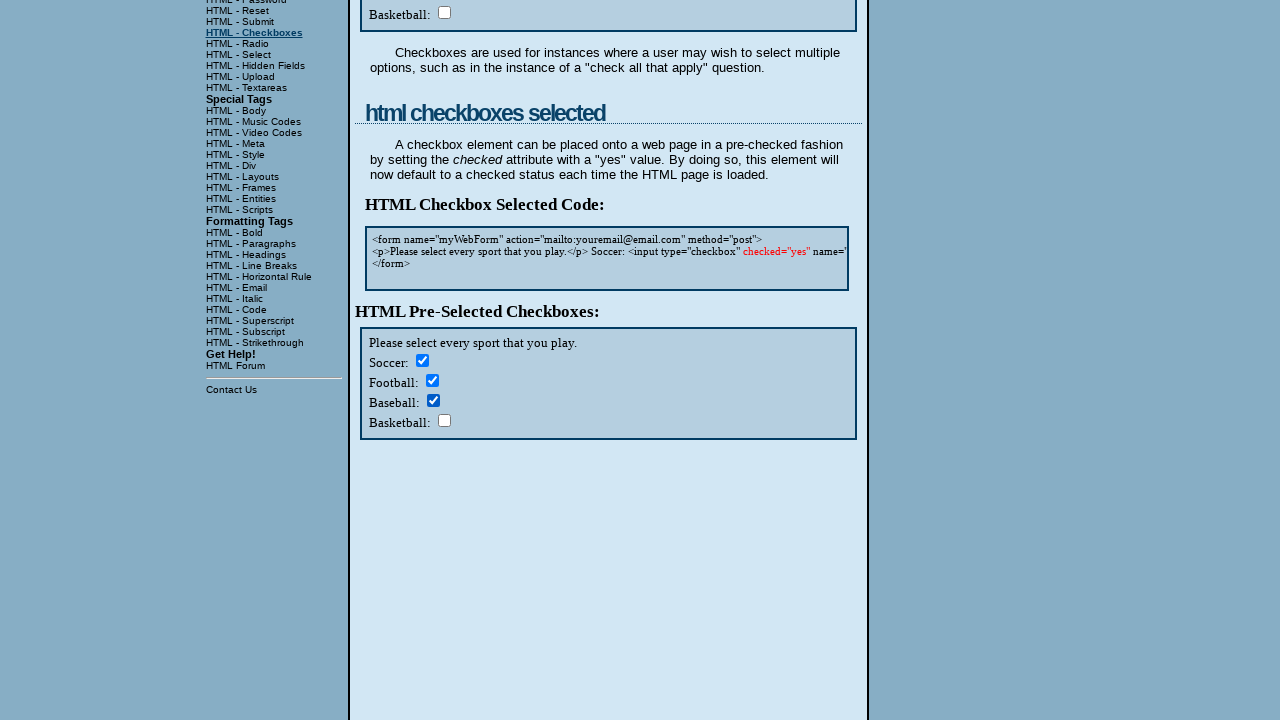

Waited 2 seconds before checking an unselected checkbox
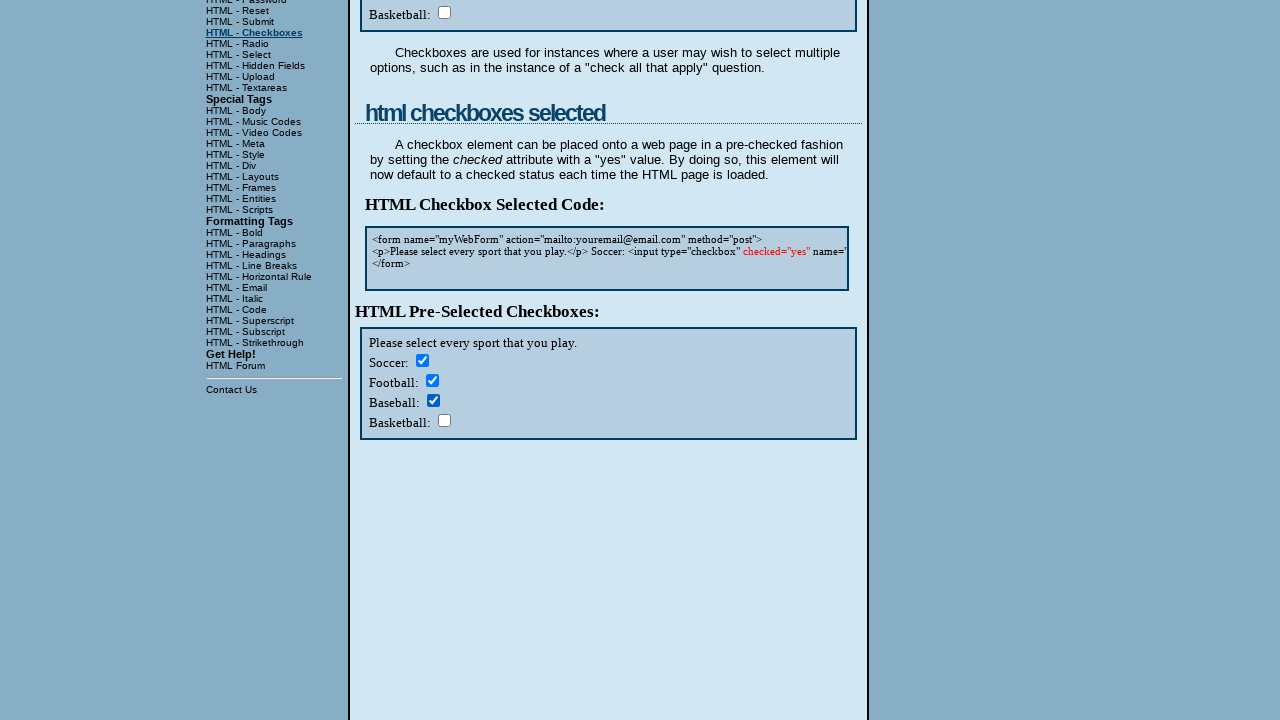

Checked a visible unselected checkbox at (444, 420) on xpath=/html/body/table[3]/tbody/tr[1]/td[2]/table/tbody/tr/td/div[6]/input >> nt
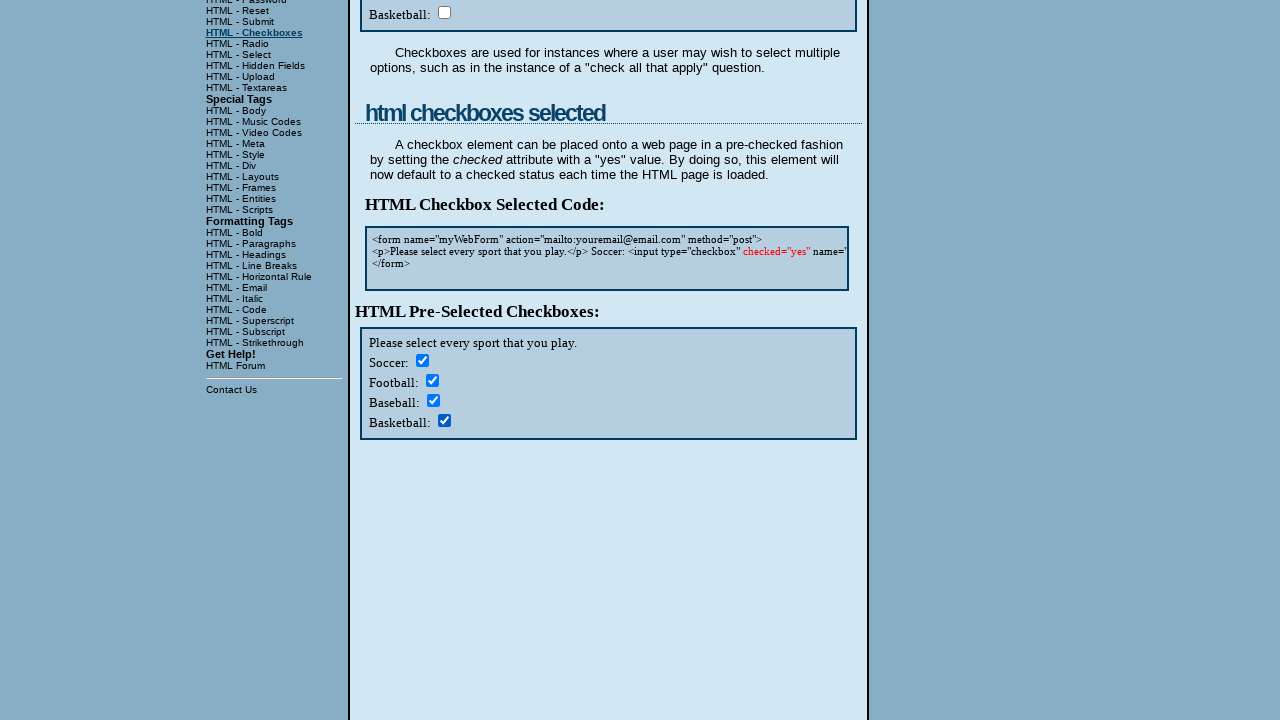

Logged checkbox state and waited 2 seconds
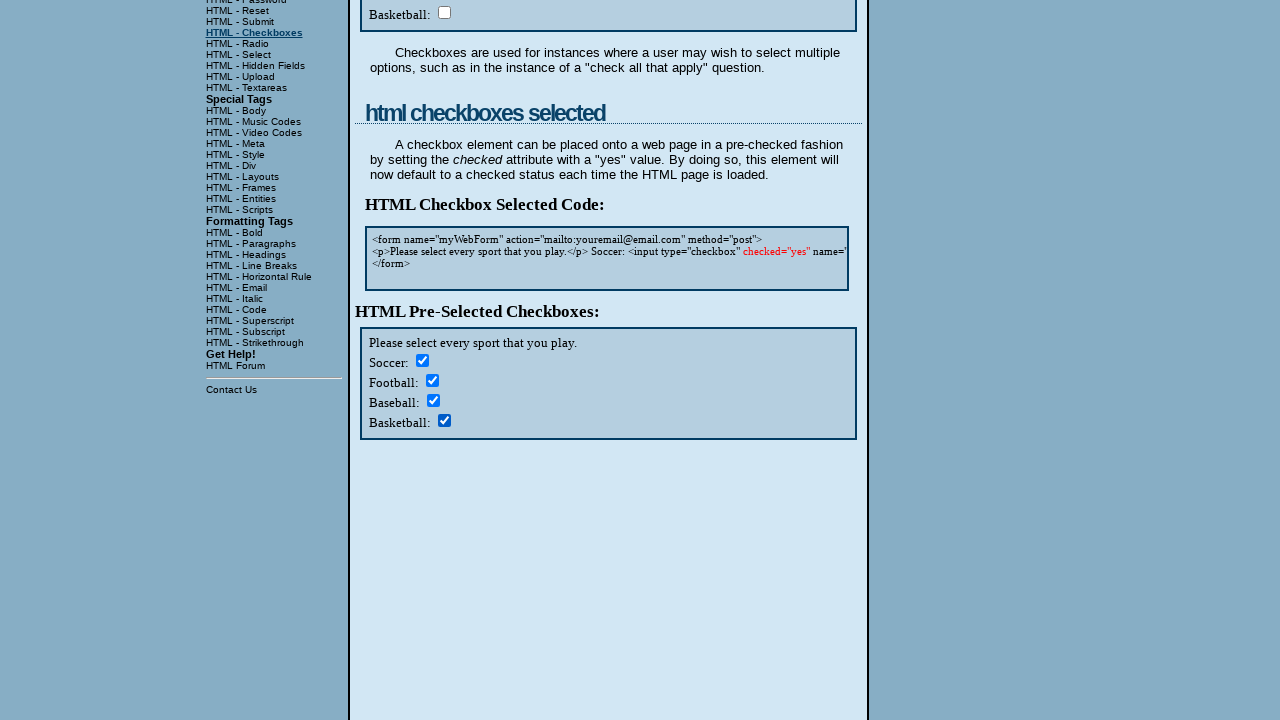

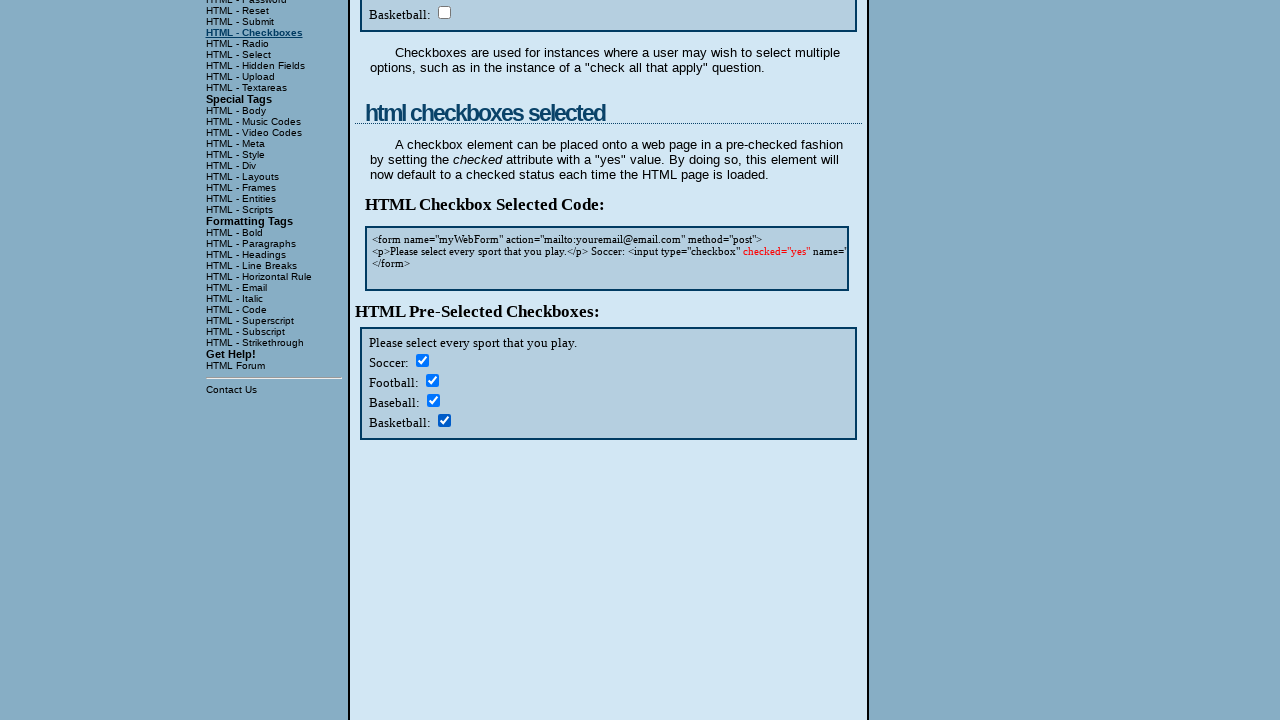